Tests mouse hover functionality on SpiceJet website by hovering over the Add-ons menu and clicking on SpiceCafé link

Starting URL: https://www.spicejet.com/

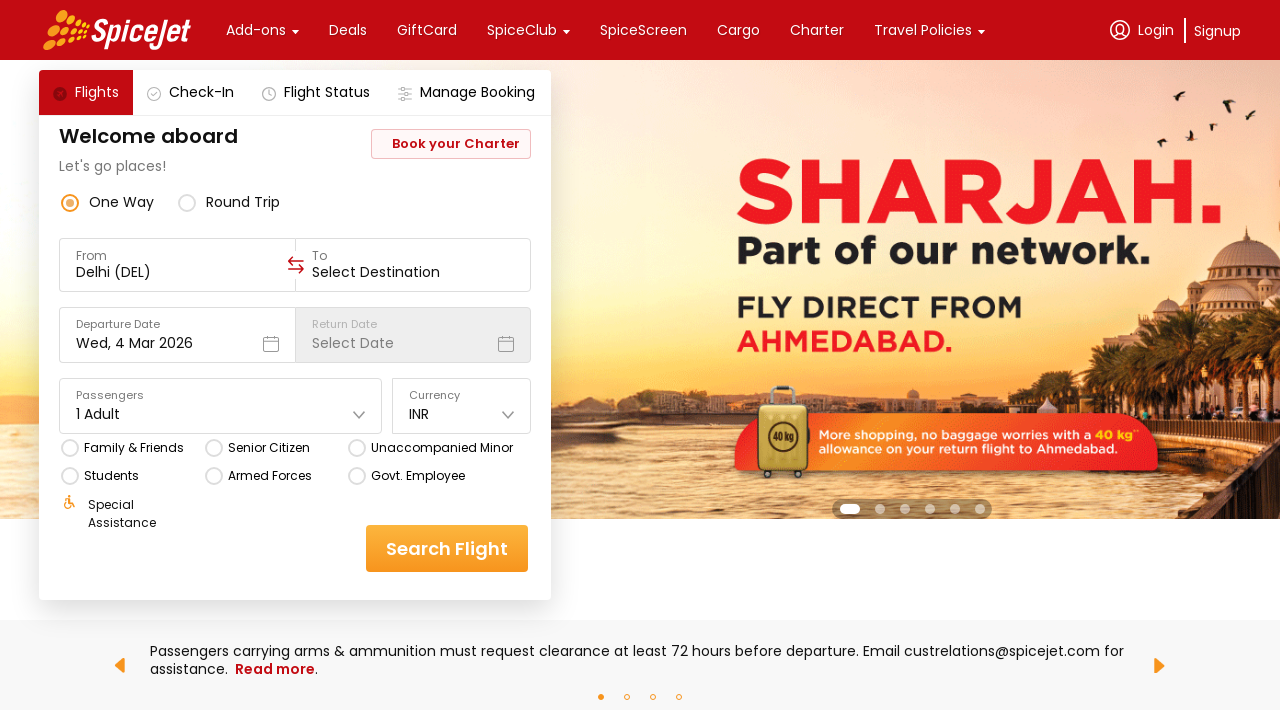

Hovered over Add-ons menu item at (256, 30) on xpath=//div[contains(text(),'Add-ons')]
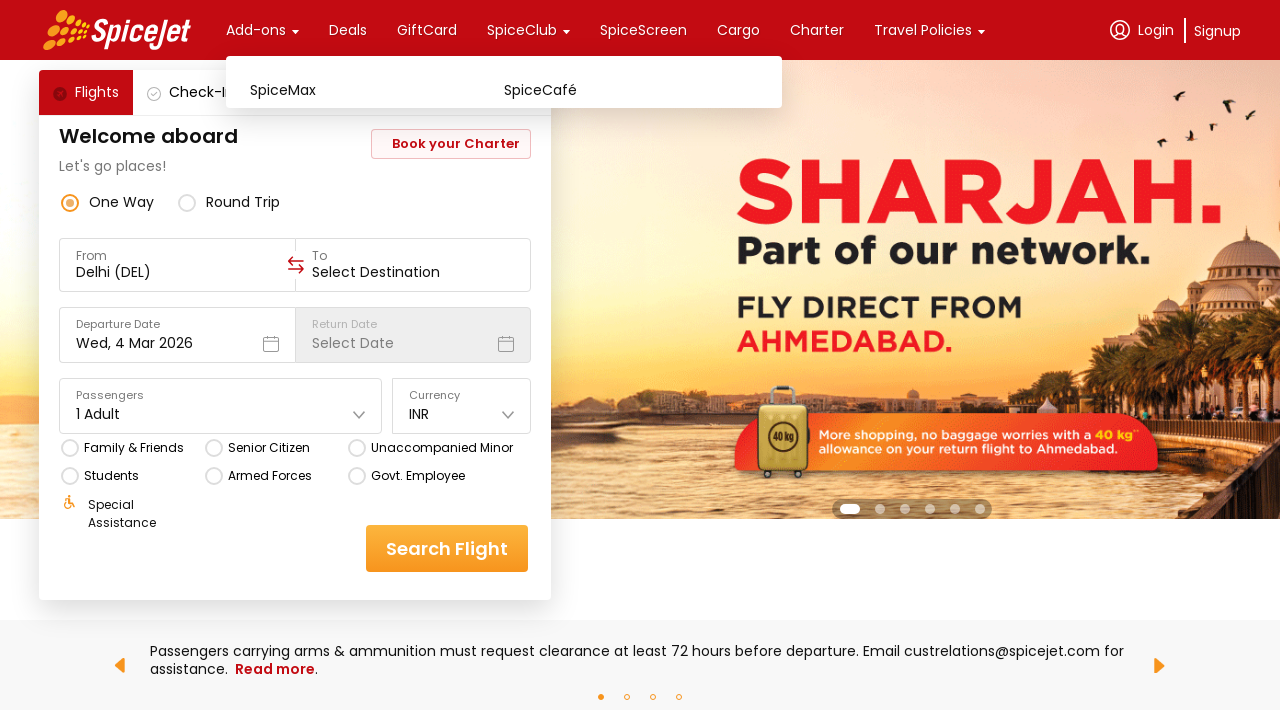

Clicked on SpiceCafé link at (631, 90) on text=SpiceCafé
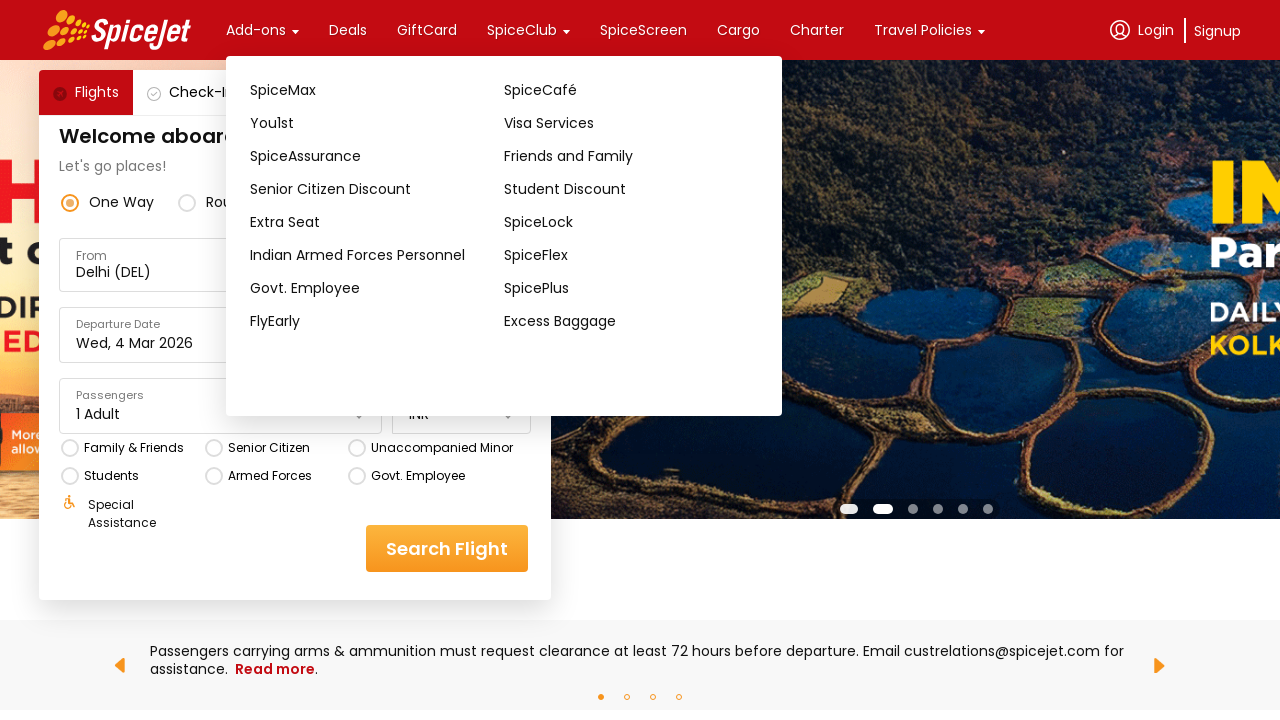

Waited for page to reach networkidle state
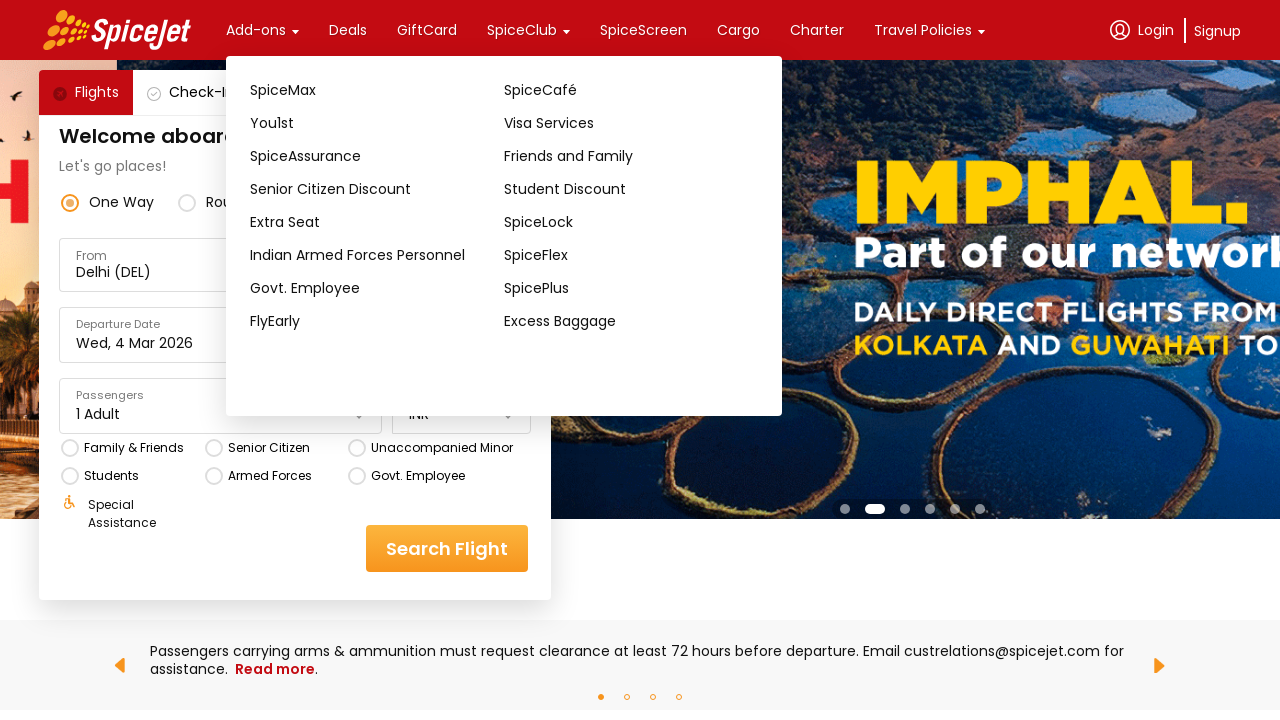

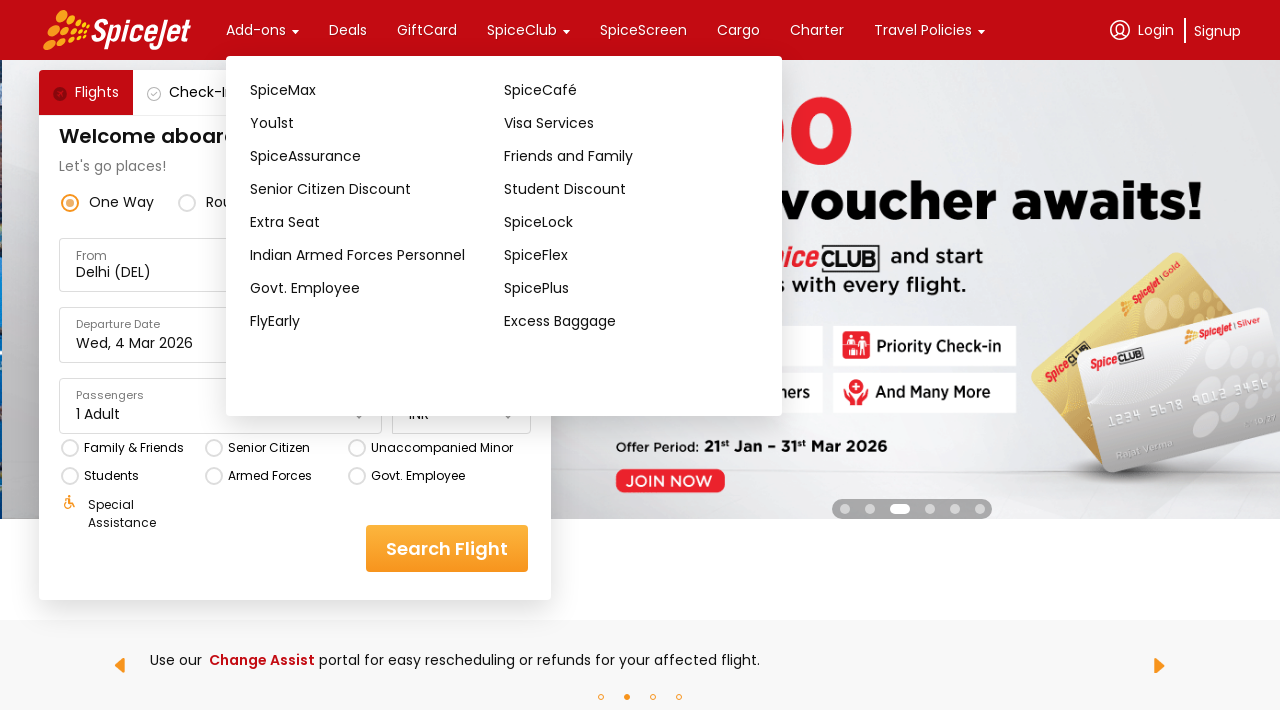